Tests soft assertions on the Sauce Demo page by validating page title, URL, and username input field properties, then fills the username field with a test value.

Starting URL: https://www.saucedemo.com/

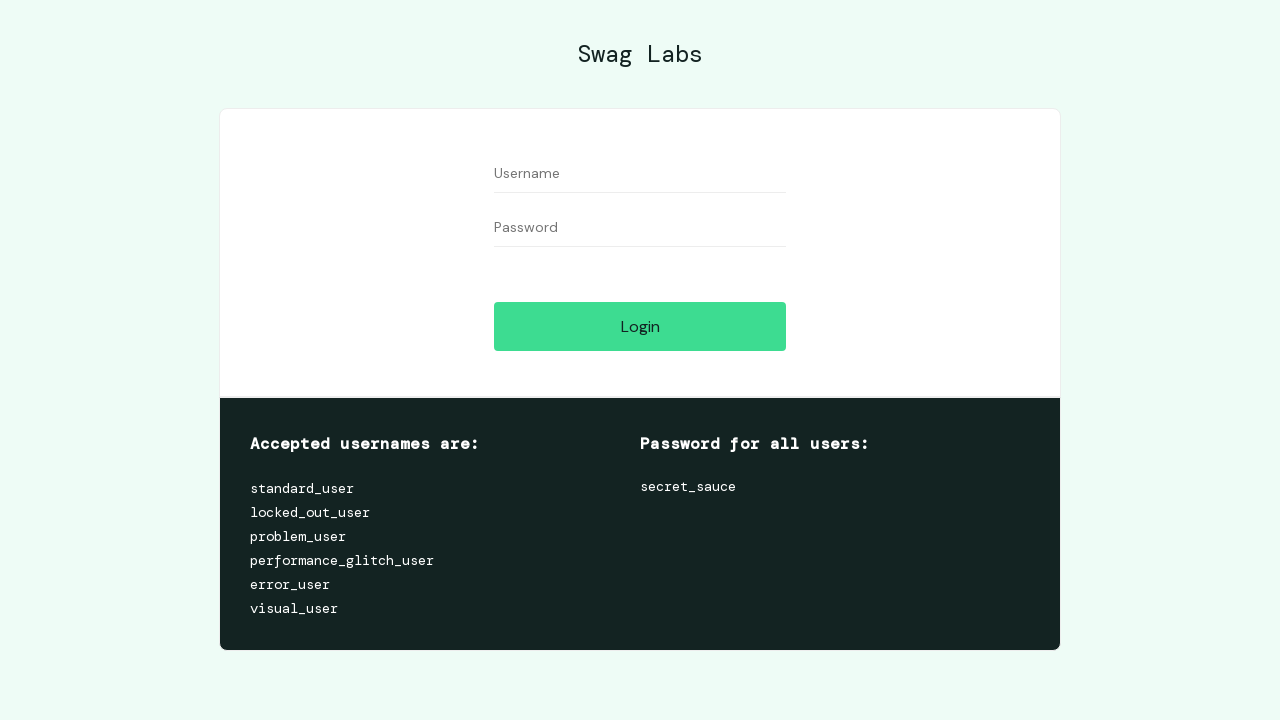

Verified page URL is https://www.saucedemo.com/
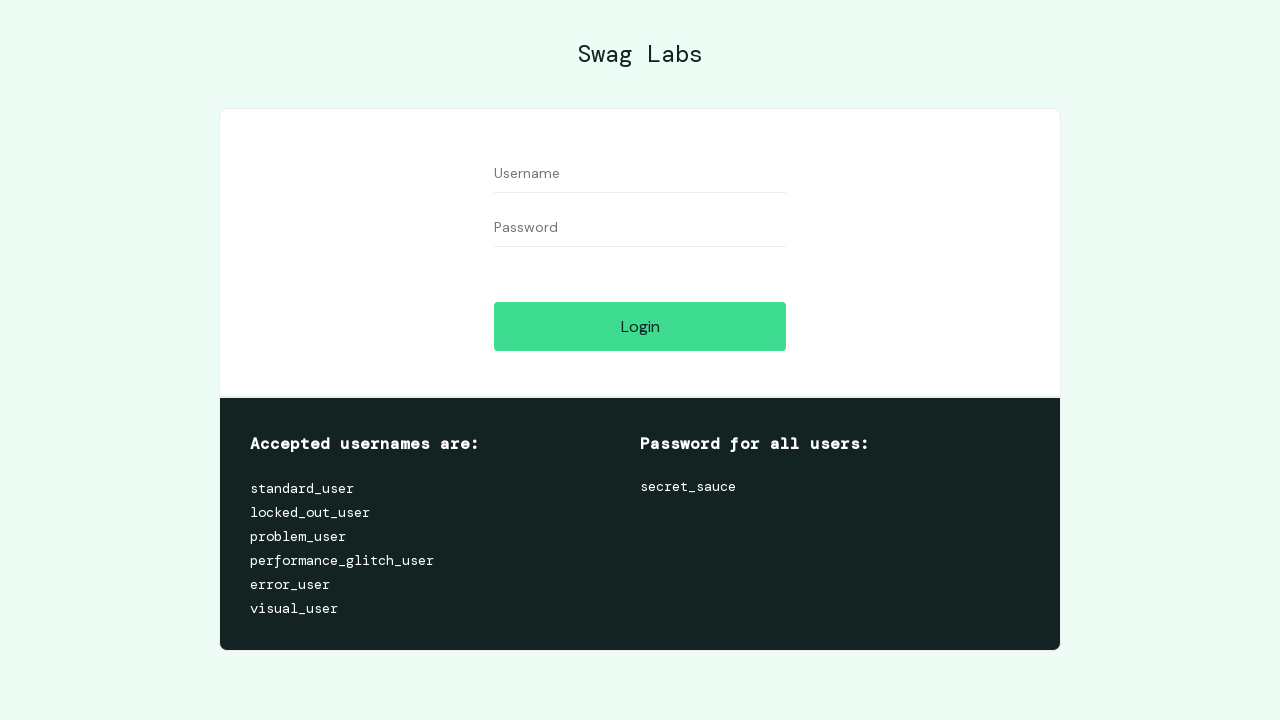

Located username input field
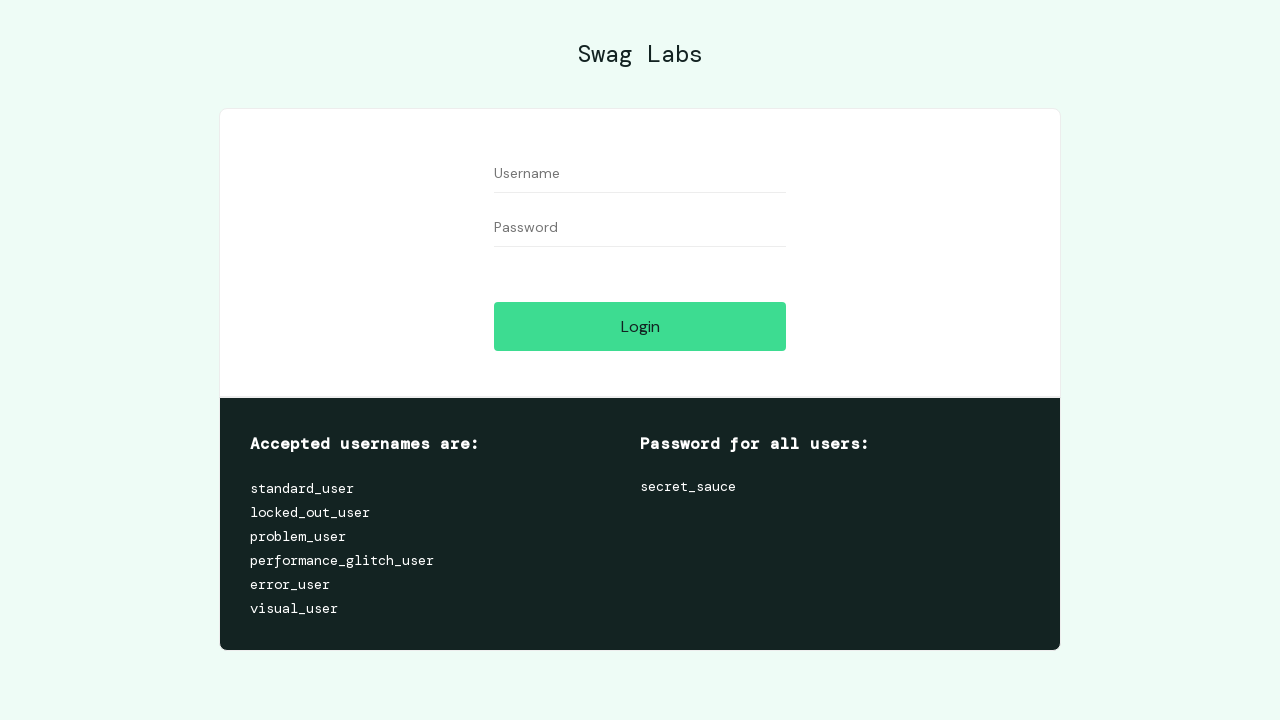

Username field is visible and ready
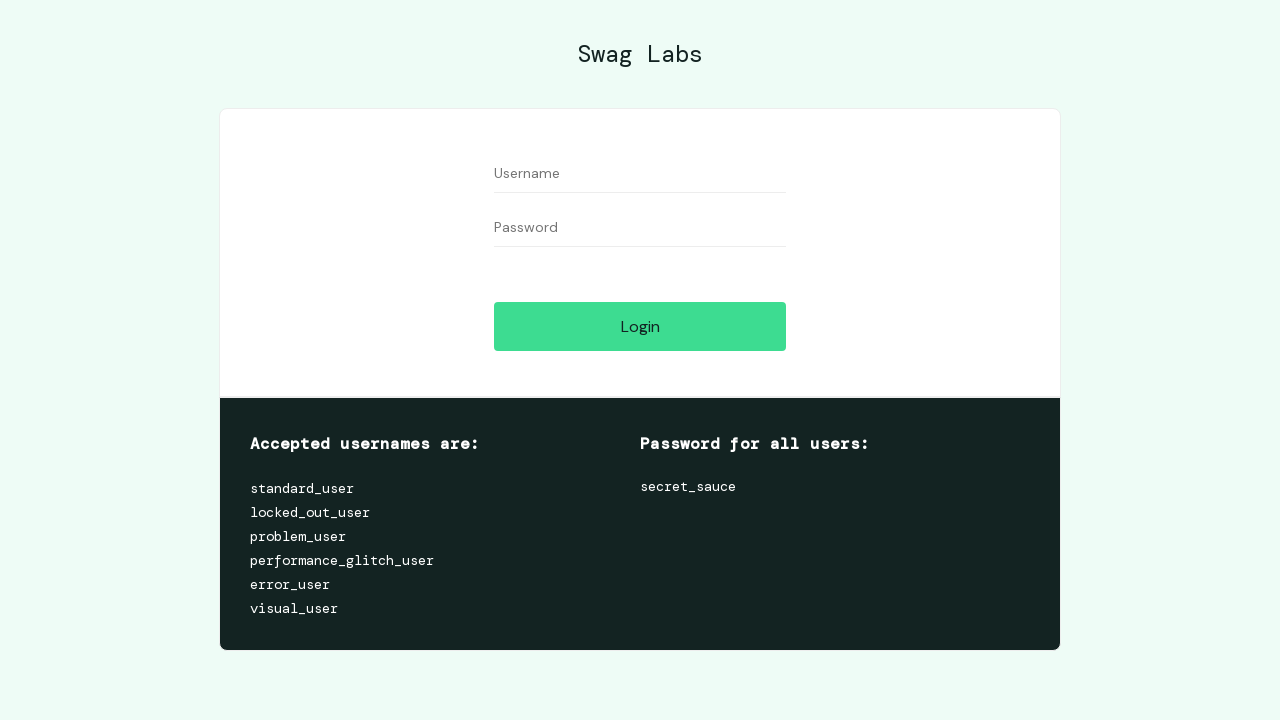

Filled username field with 'testing' on #user-name
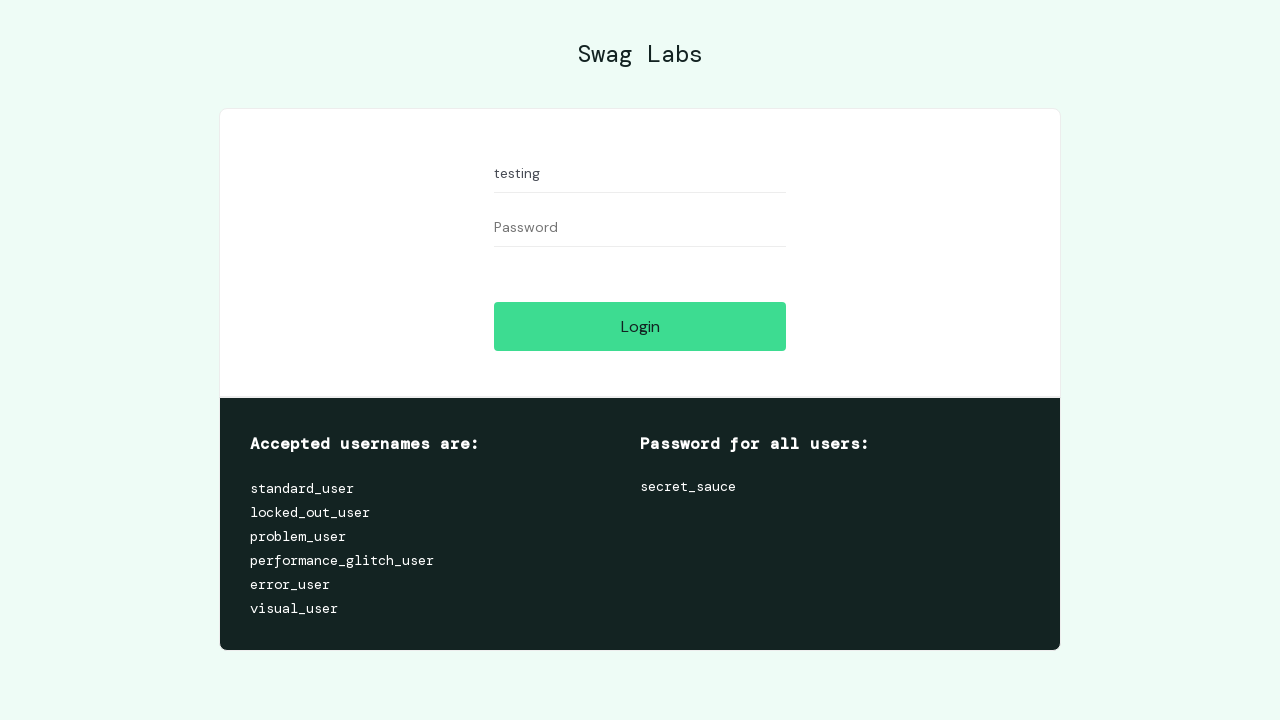

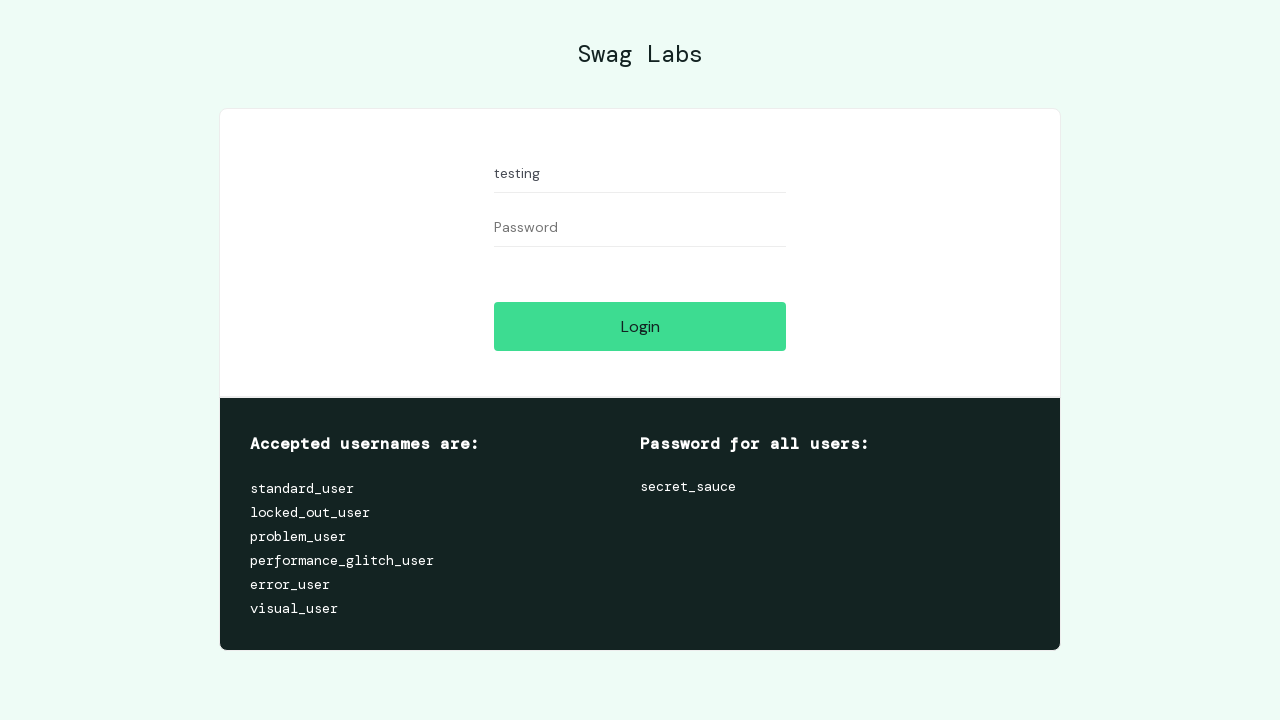